Performs a right-click action on a specific link element

Starting URL: https://omayo.blogspot.com/

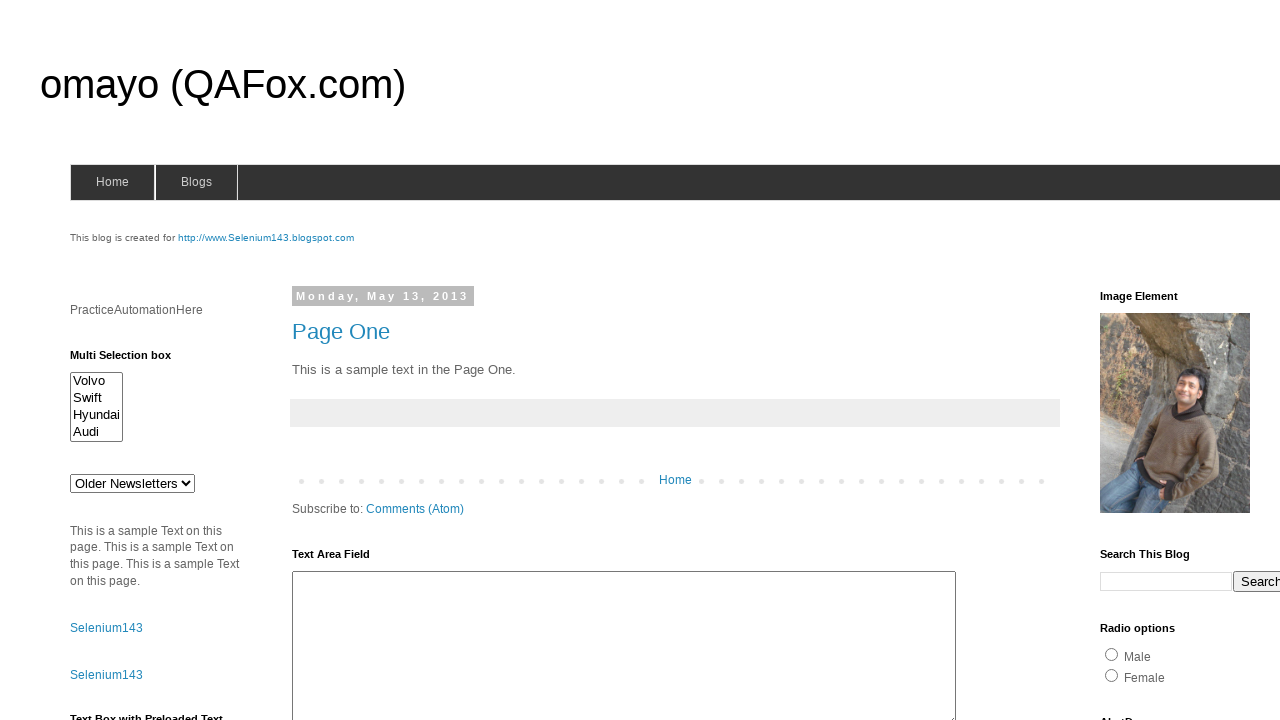

Located the testwisely link element
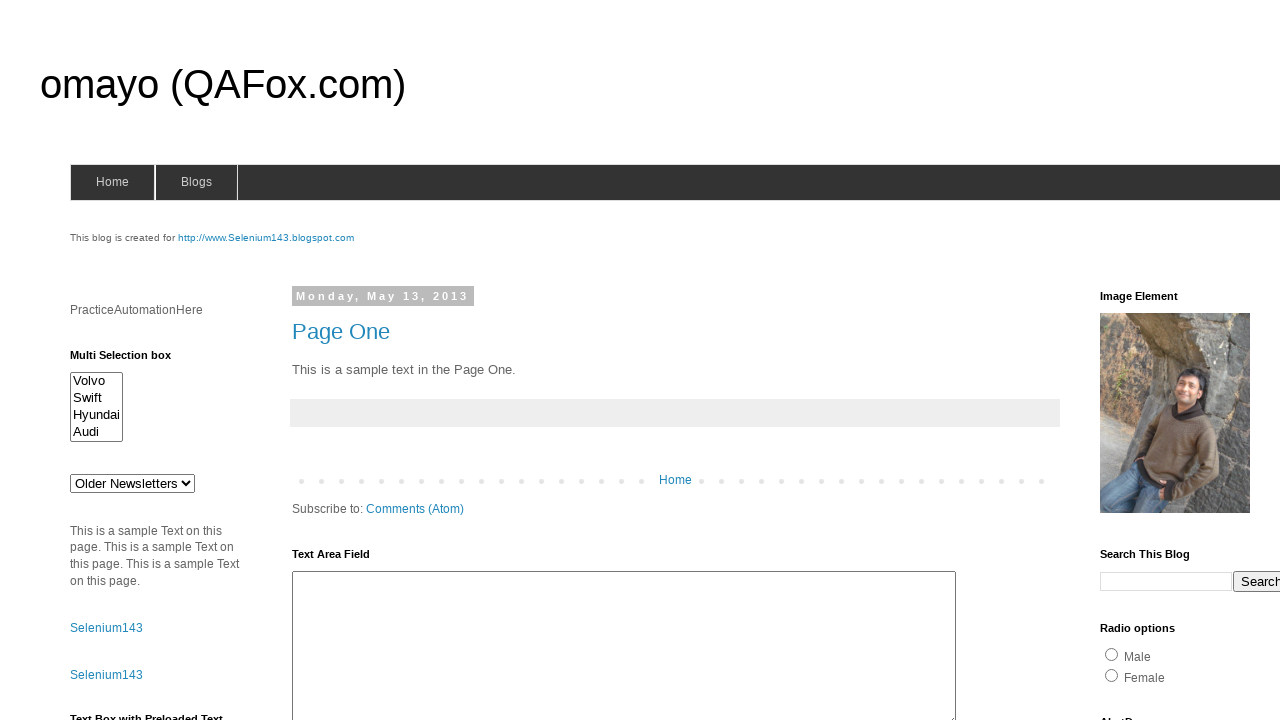

Performed right-click action on the testwisely link at (1142, 361) on text=testwisely
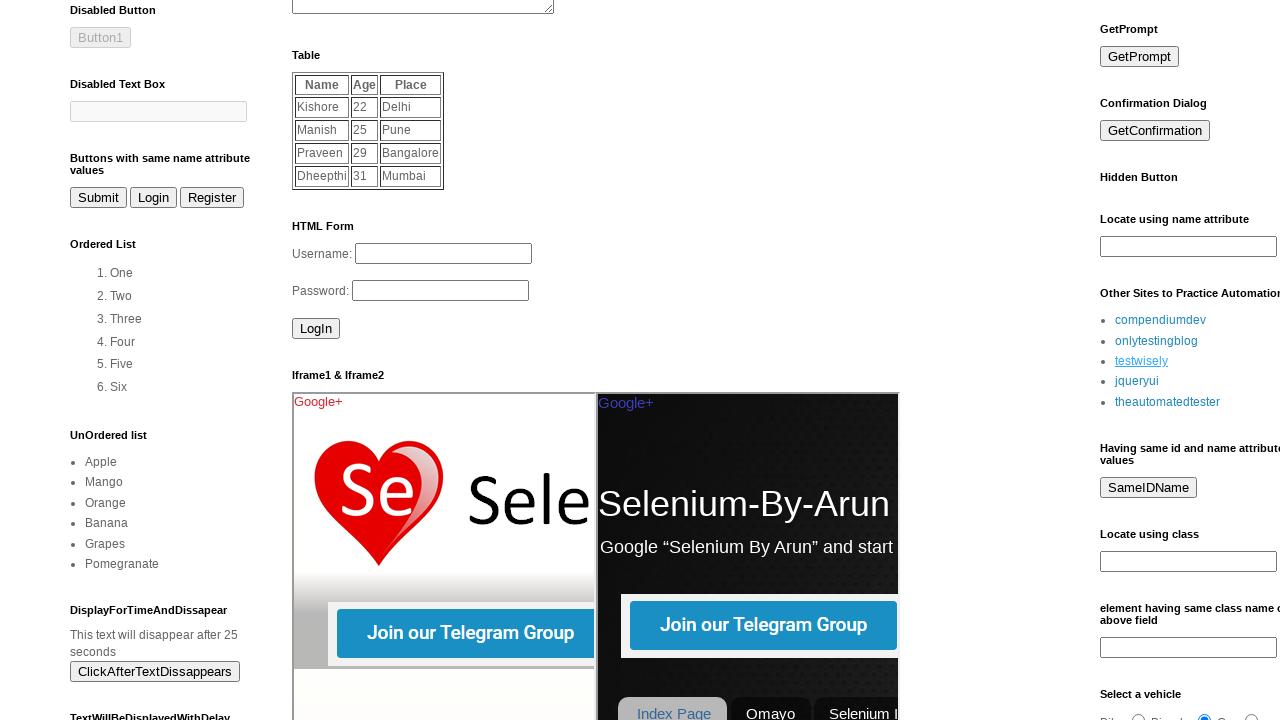

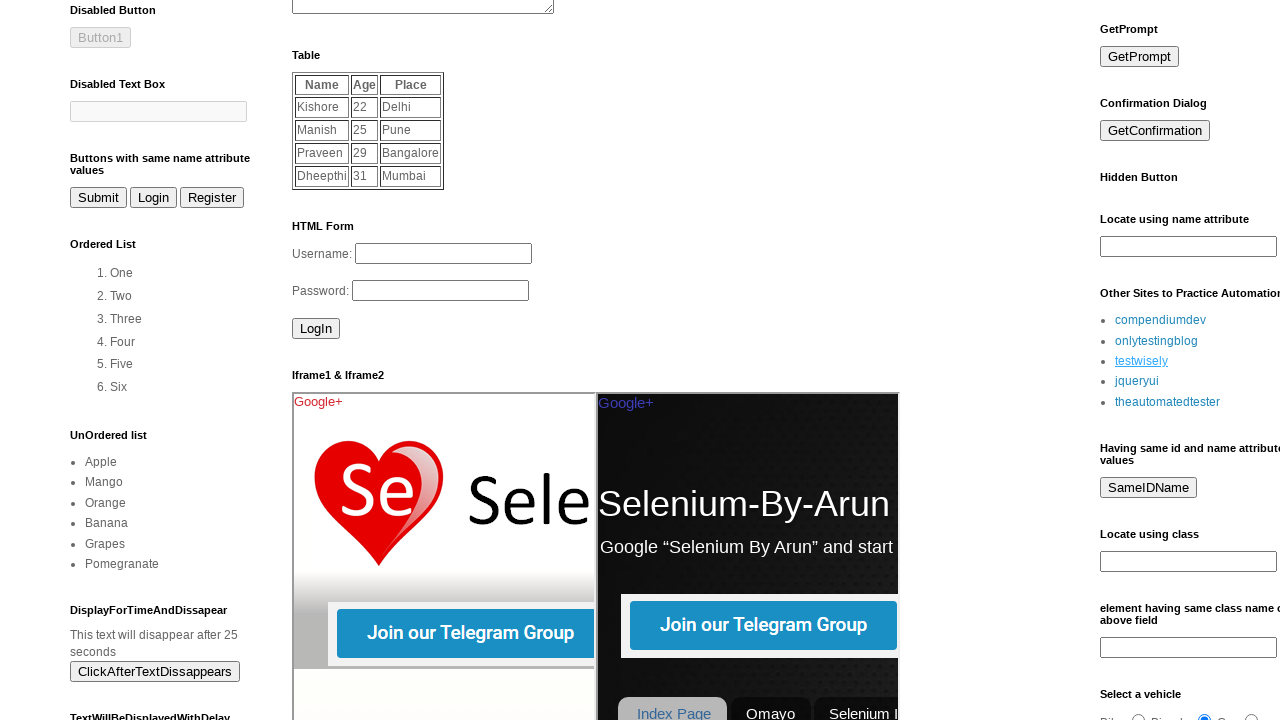